Tests dynamic control buttons by clicking the checkbox swap button and the input swap button

Starting URL: http://the-internet.herokuapp.com/dynamic_controls

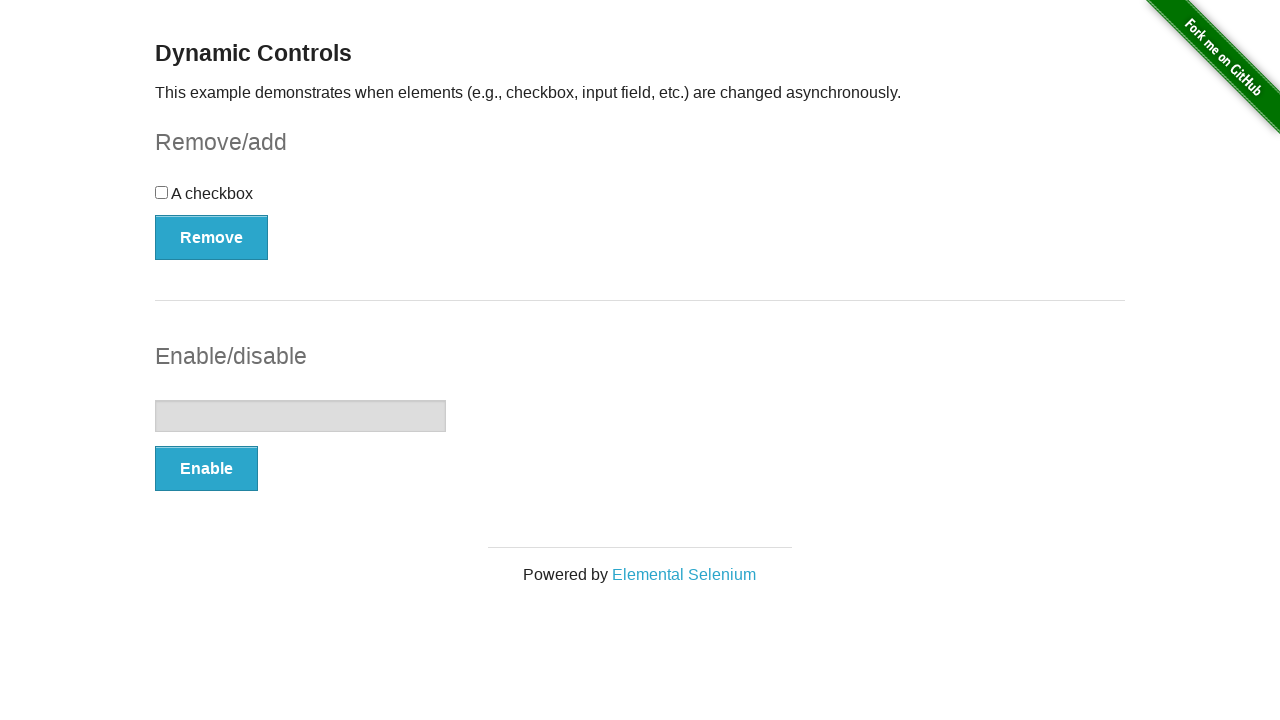

Clicked the checkbox swap button at (212, 237) on button[onclick='swapCheckbox()']
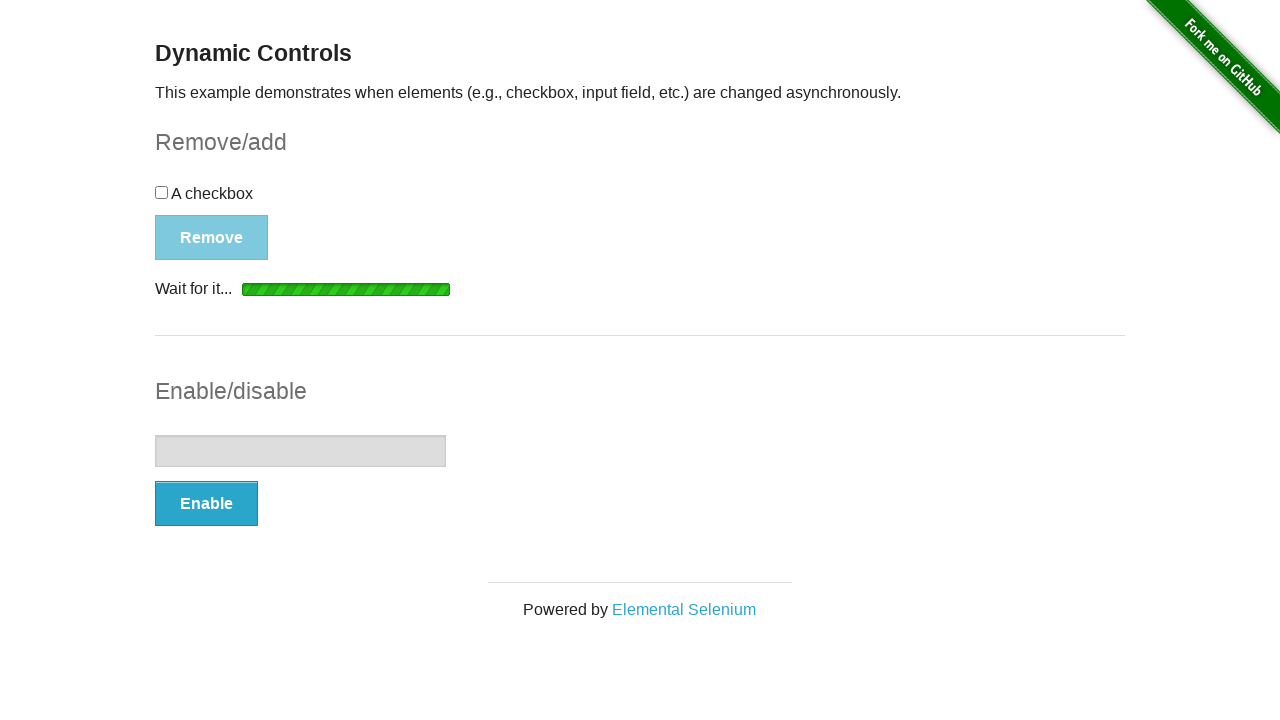

Waited 1 second for checkbox swap to complete
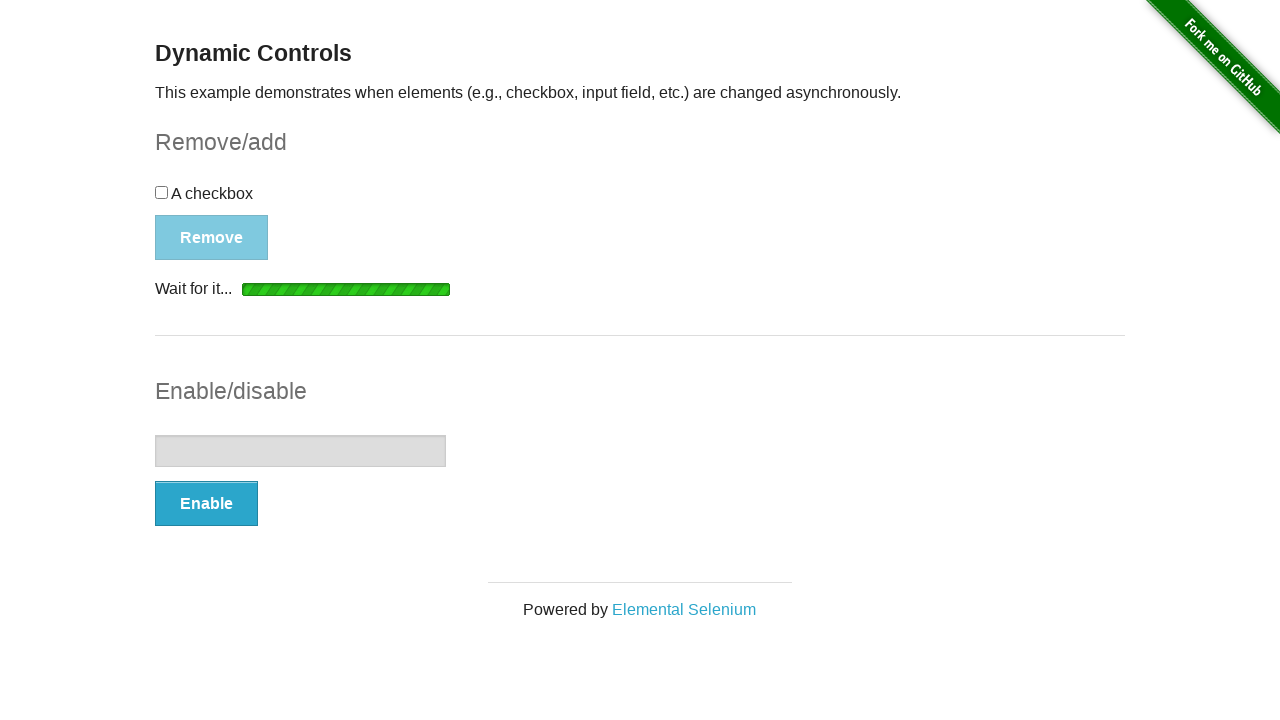

Clicked the input swap button at (206, 504) on button[onclick='swapInput()']
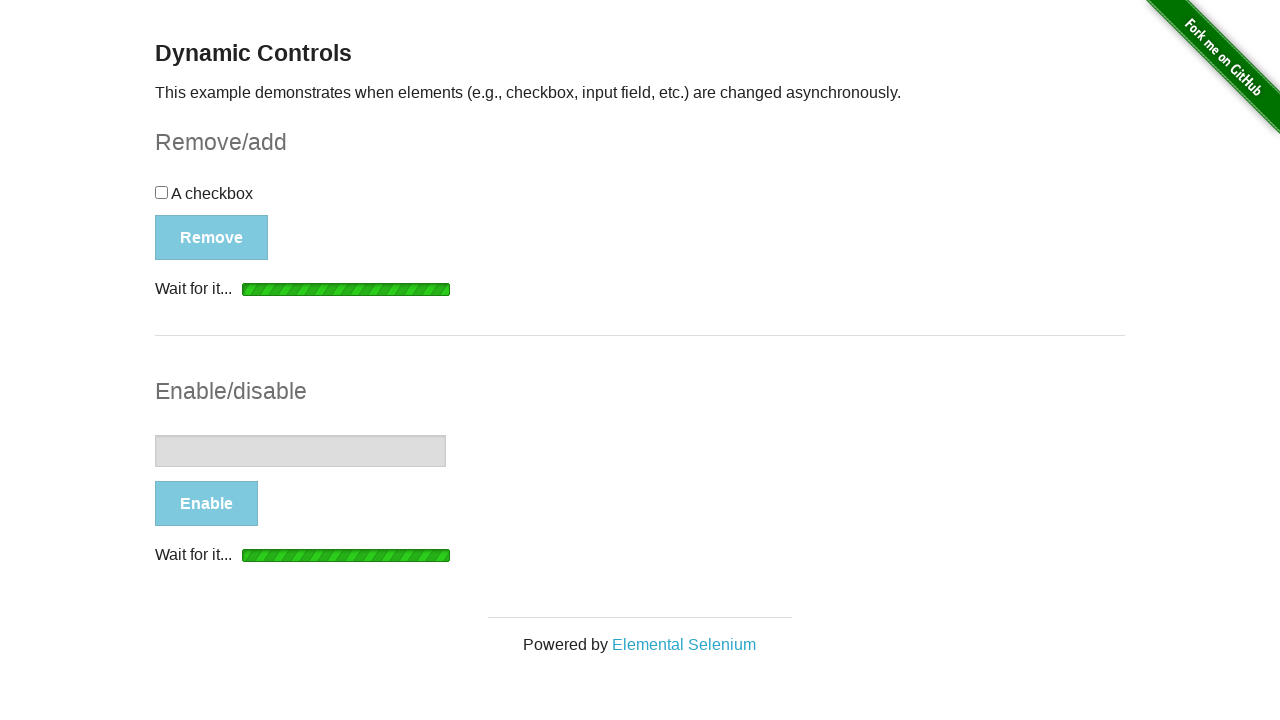

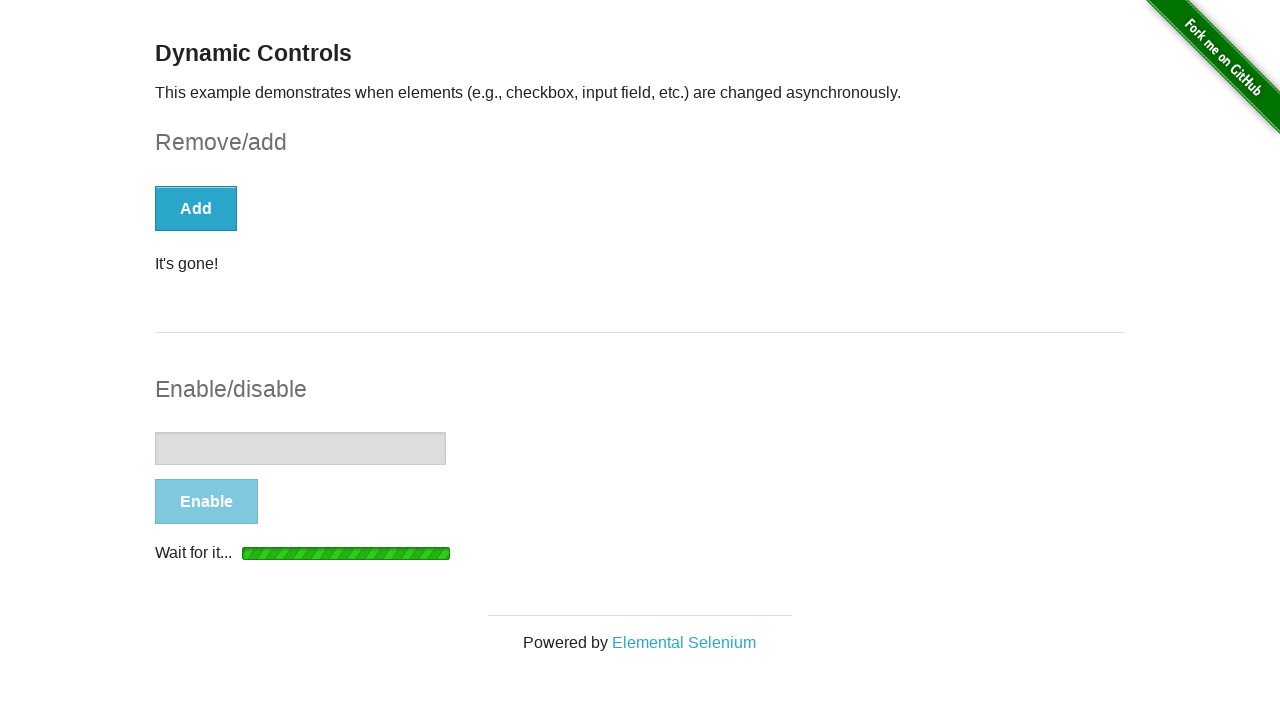